Tests interaction with a disabled textbox that becomes enabled after clicking a button. Fills an initial text field, clicks a button to enable a second field, then fills the newly enabled field.

Starting URL: http://seleniumpractise.blogspot.com/2016/09/how-to-work-with-disable-textbox-or.html

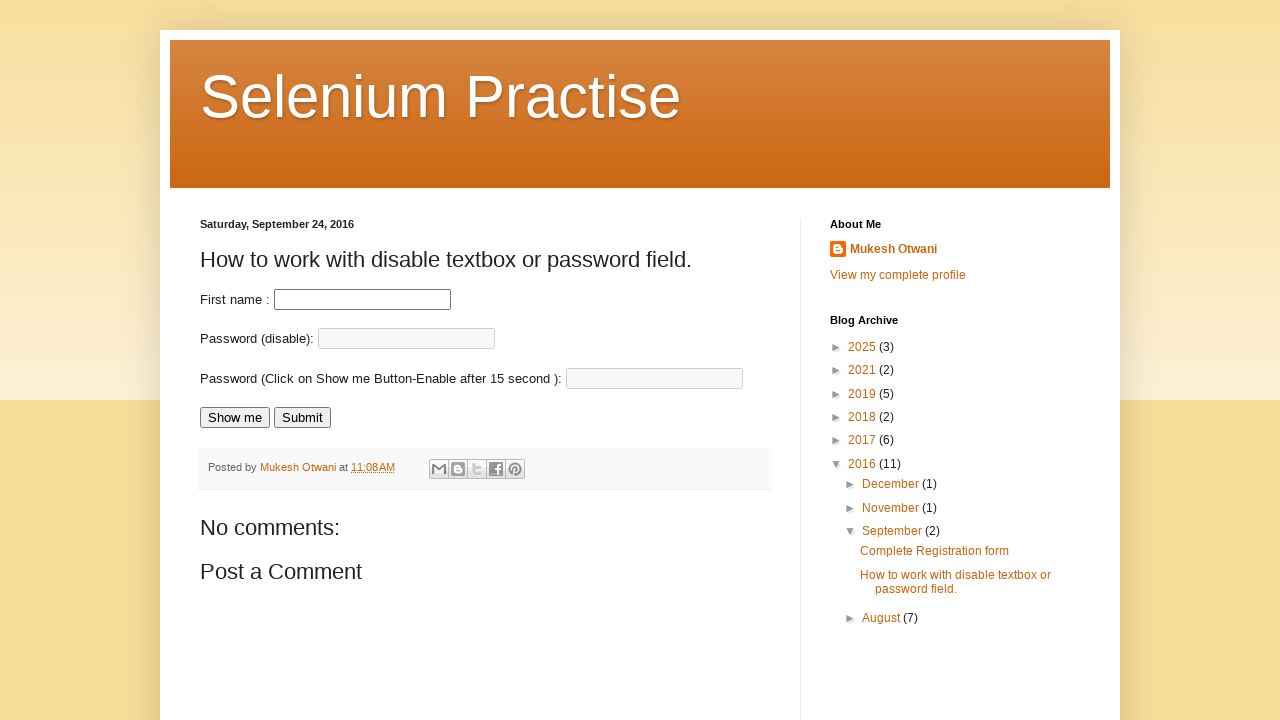

Filled first name field with 'Sapient' on input[name='fname']
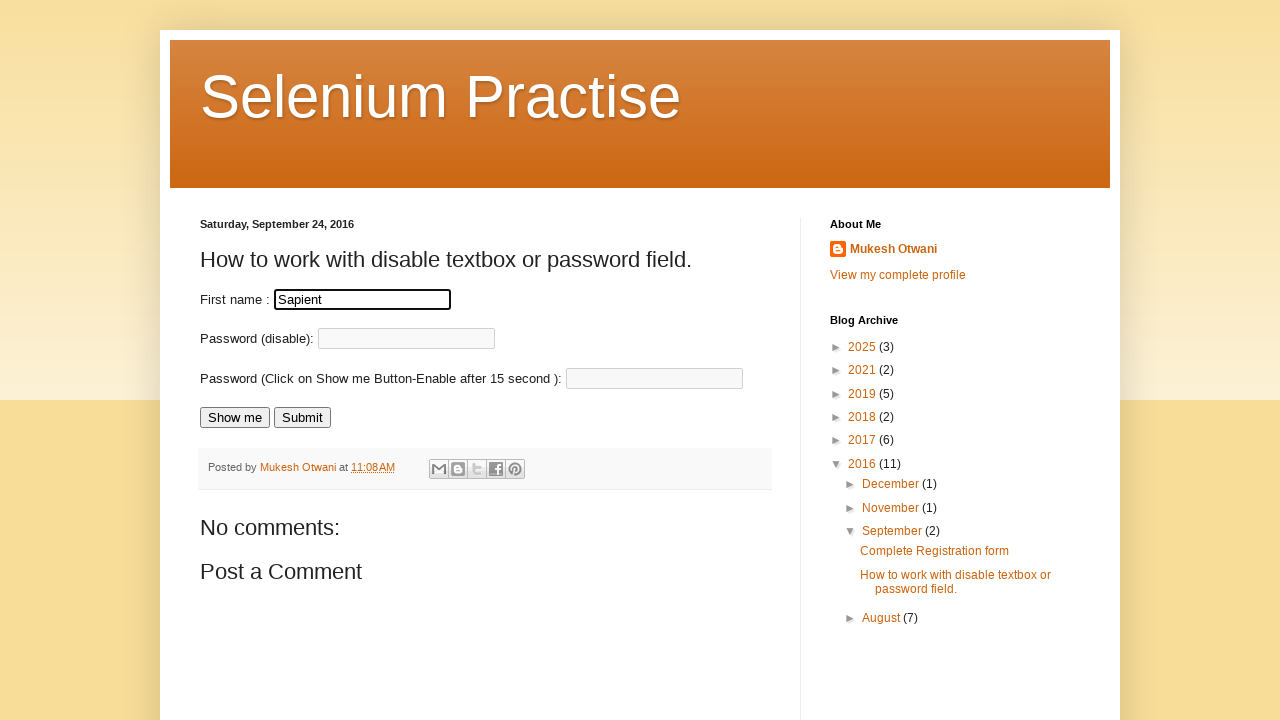

Clicked 'Show me' button to enable the password field at (235, 418) on input[value='Show me']
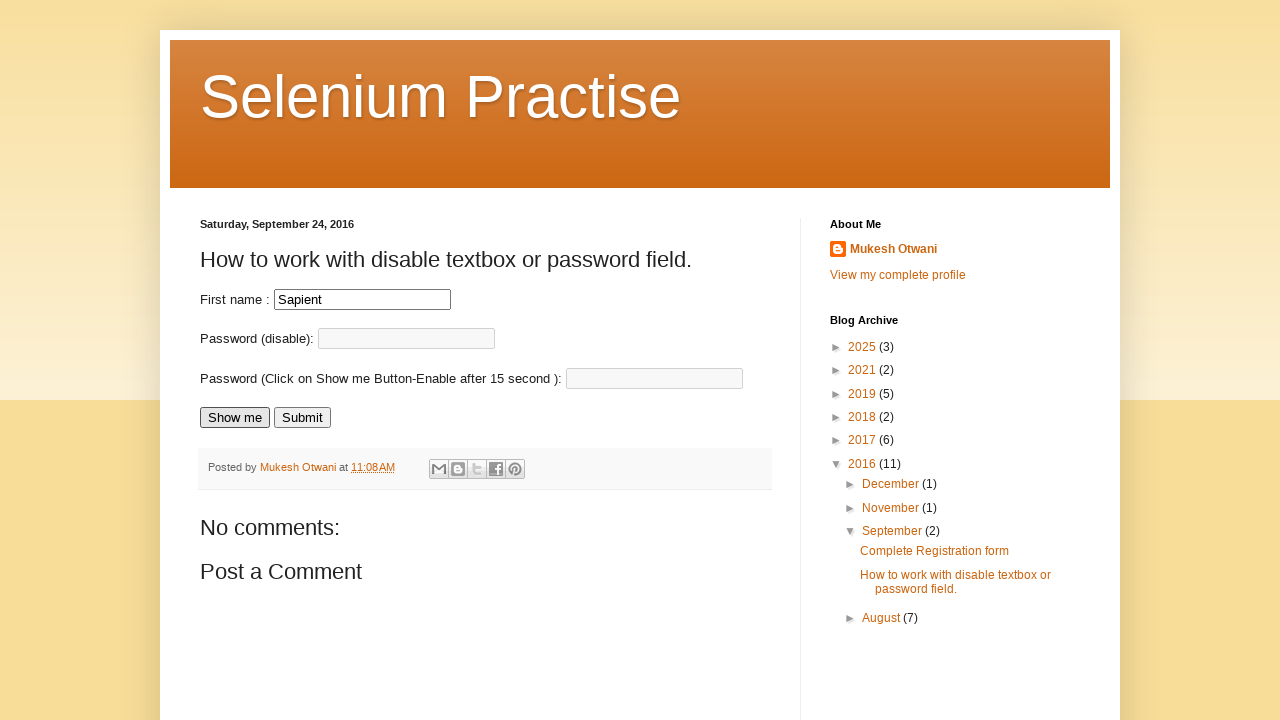

Password field became visible and enabled
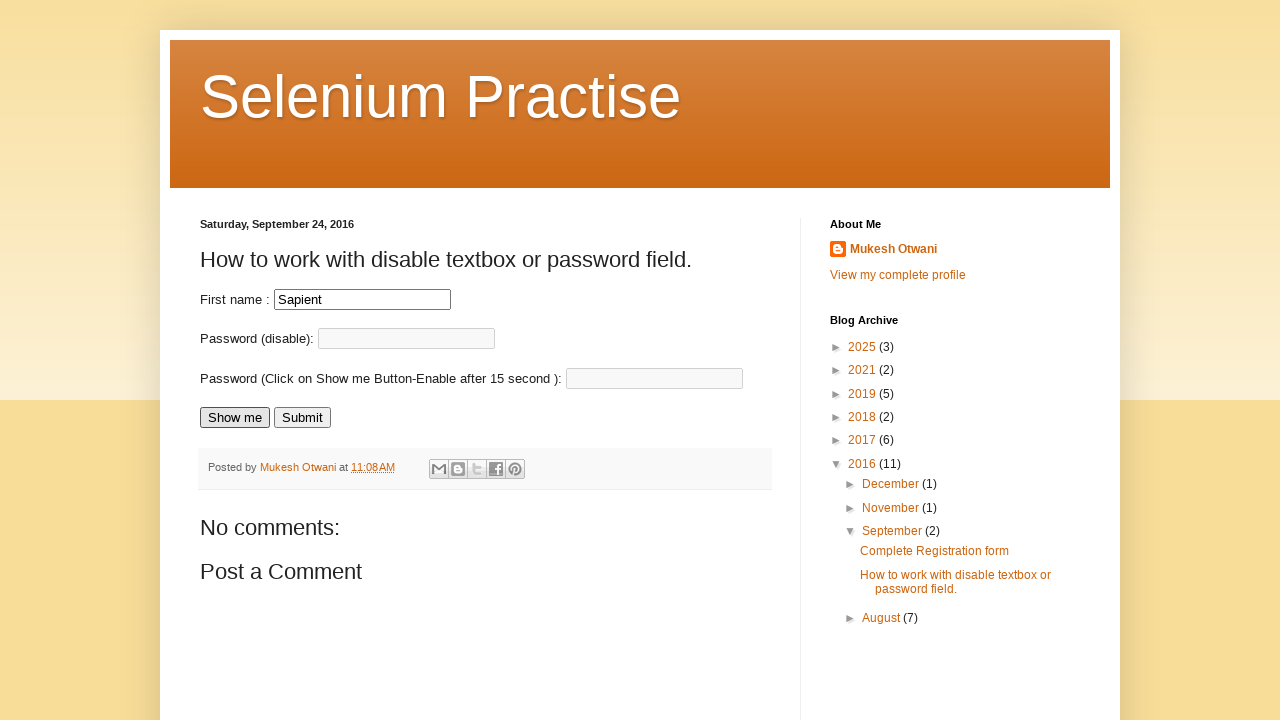

Filled password field with 'Akash' on input#passnew
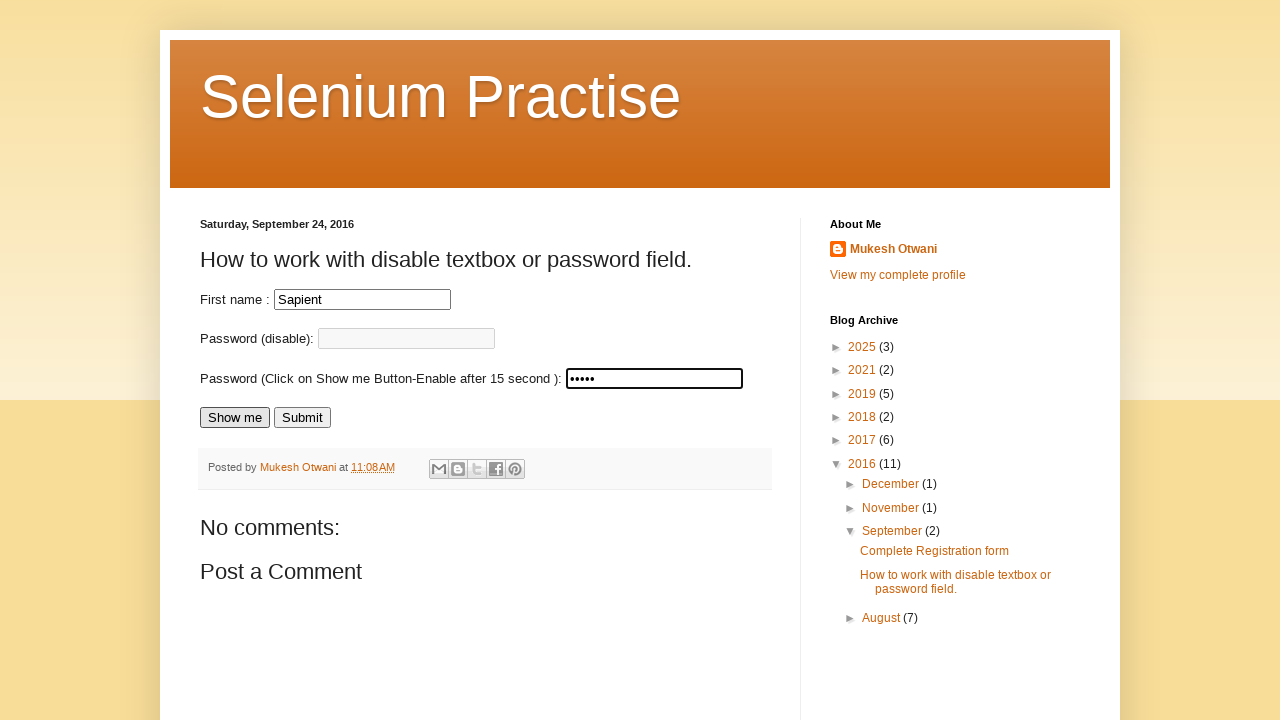

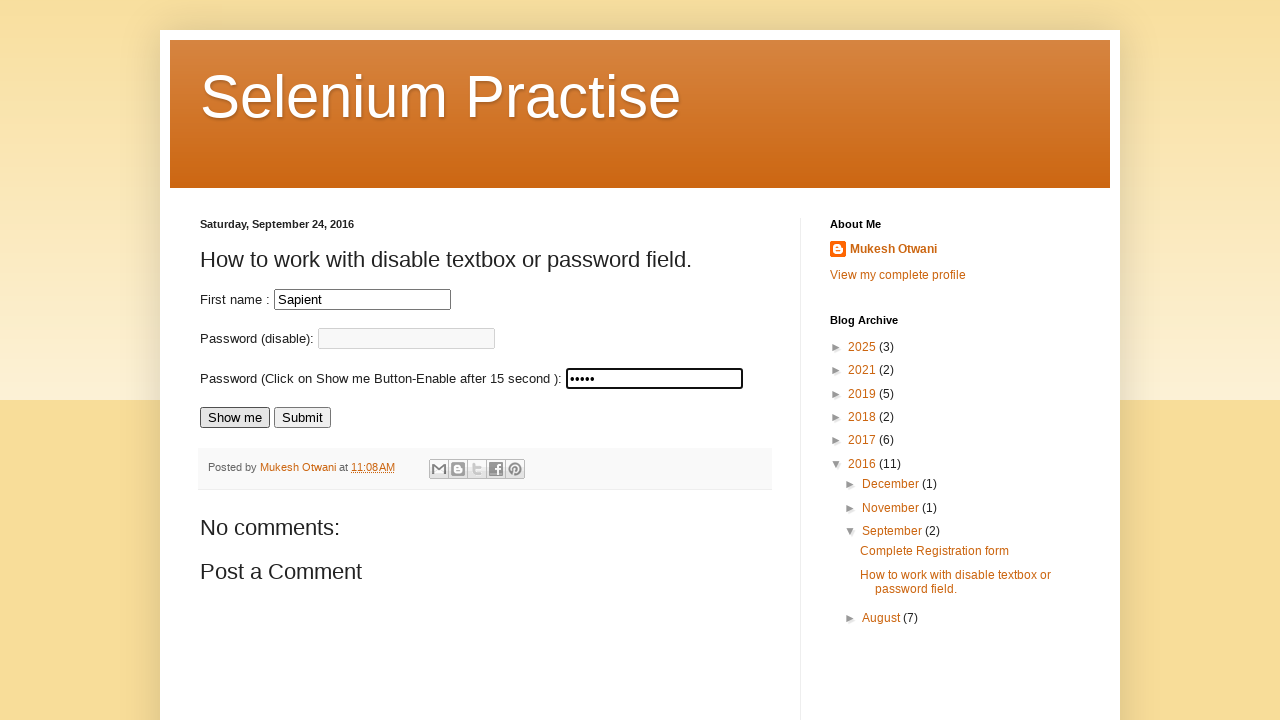